Tests the Contact Us link on Telerik homepage by clicking it and verifying the page title changes to the contact page.

Starting URL: https://www.telerik.com/

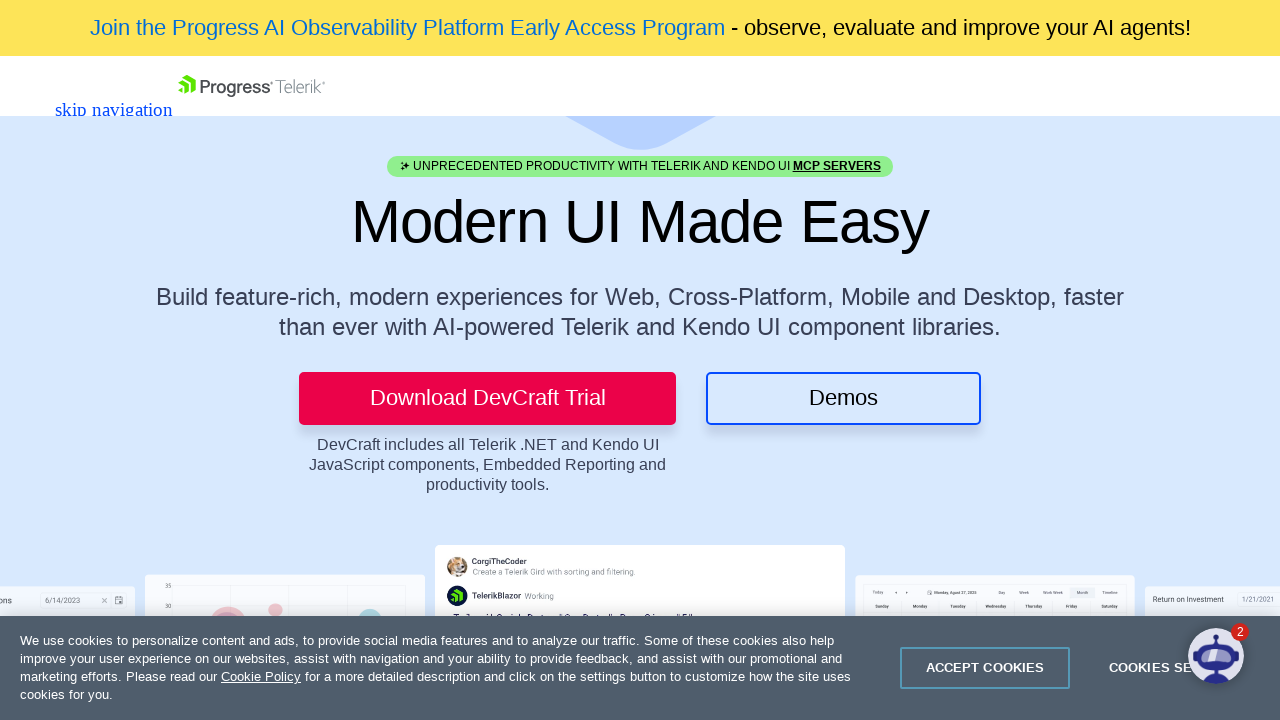

Navigated to Telerik homepage
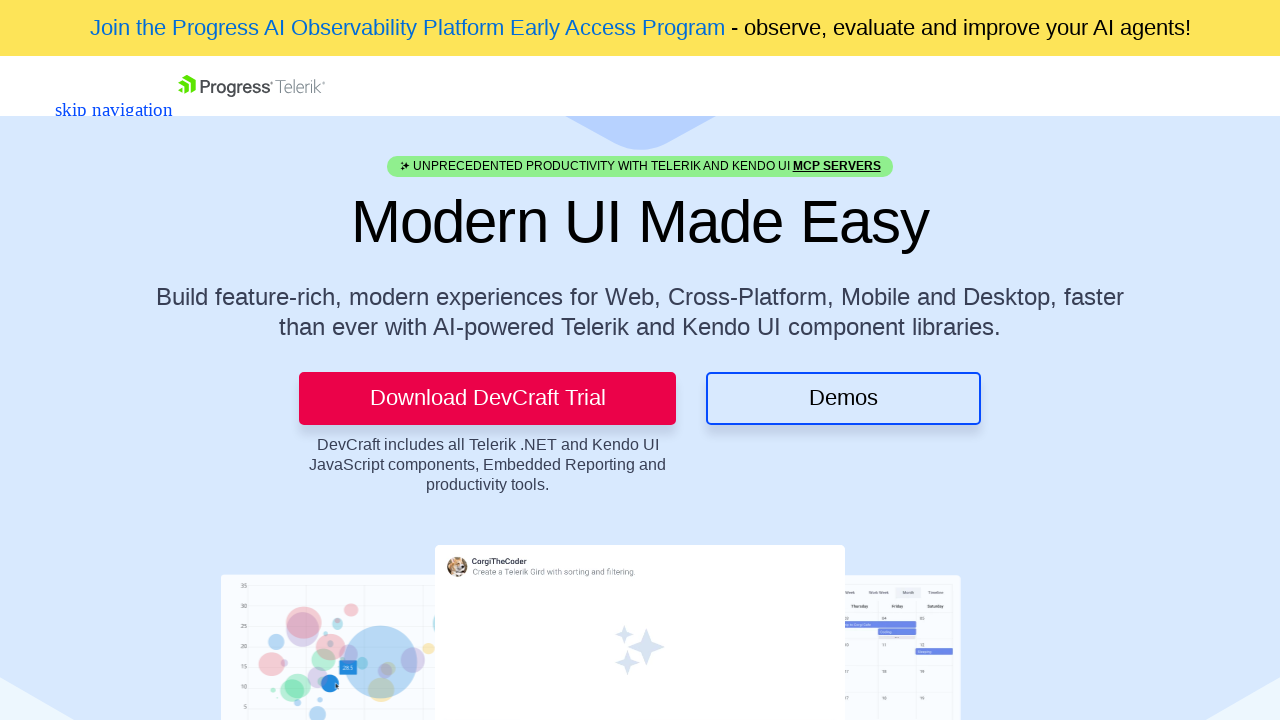

Clicked Contact Us link at (83, 85) on a[title='Contact Us']
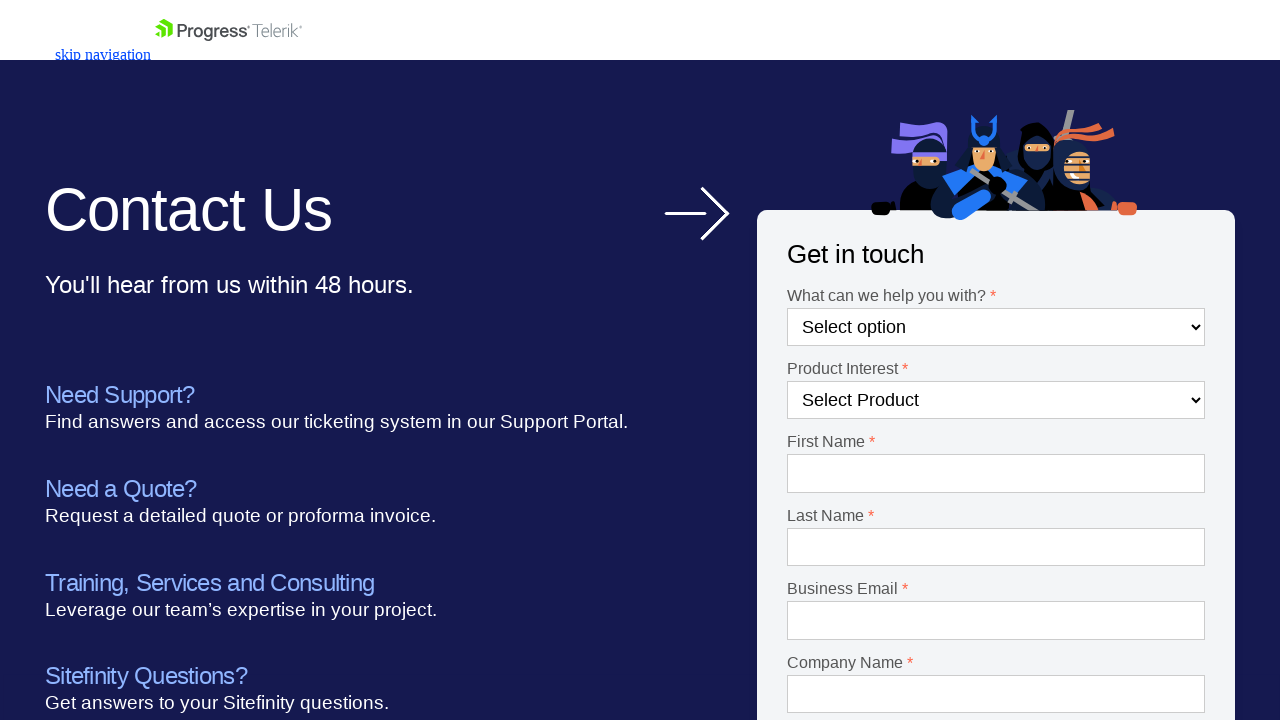

Contact Us page DOM loaded
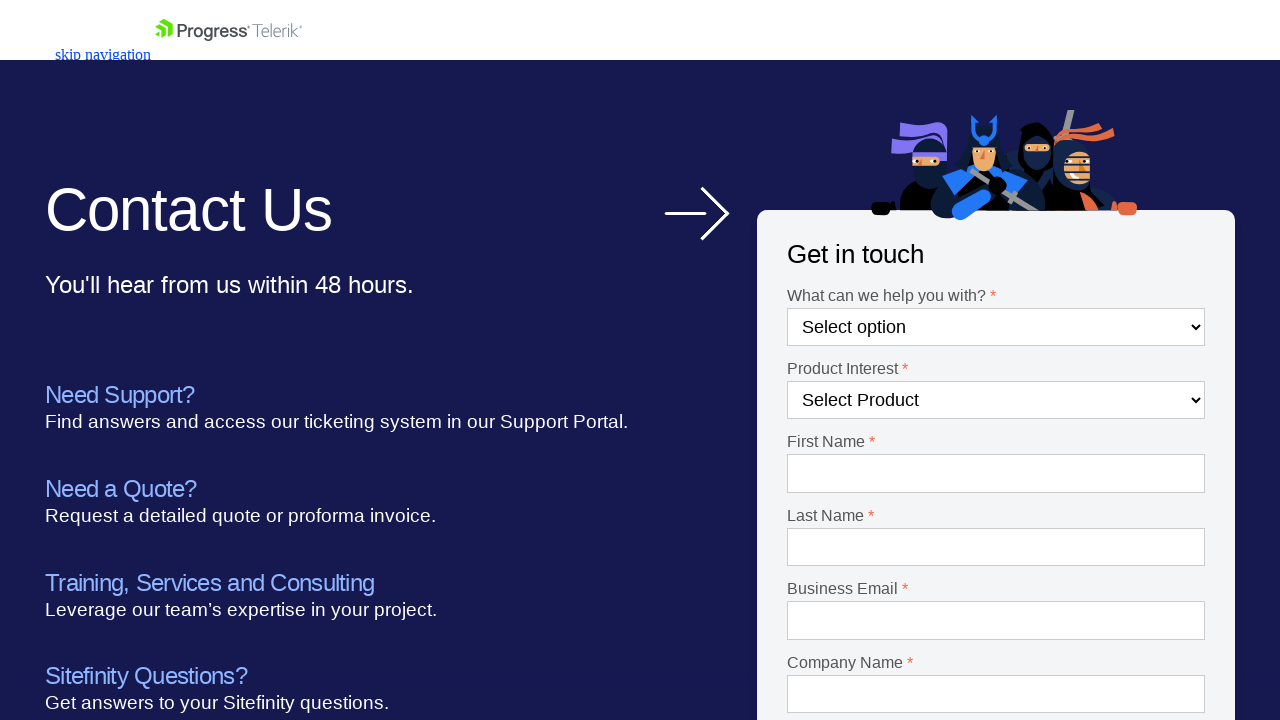

Verified page title is 'Contact the Telerik Team | Progress Telerik'
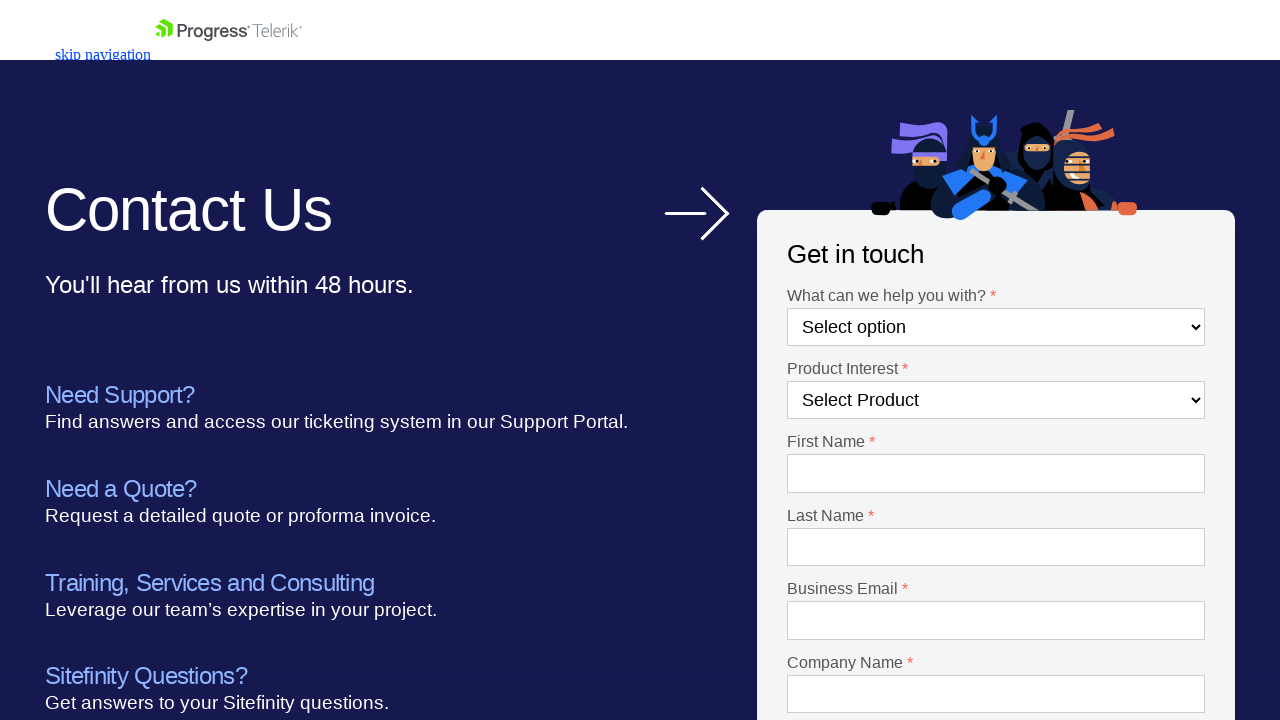

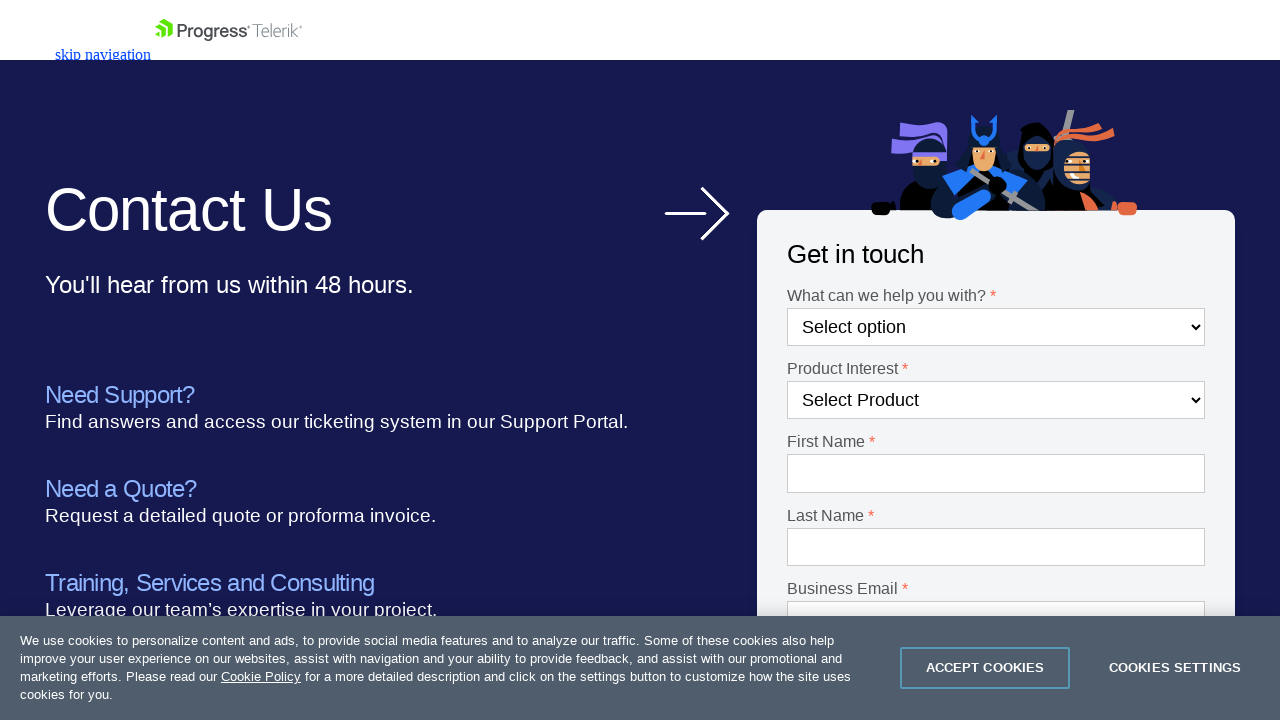